Tests clicking a button identified by its CSS class on the UI Testing Playground site

Starting URL: http://uitestingplayground.com/classattr

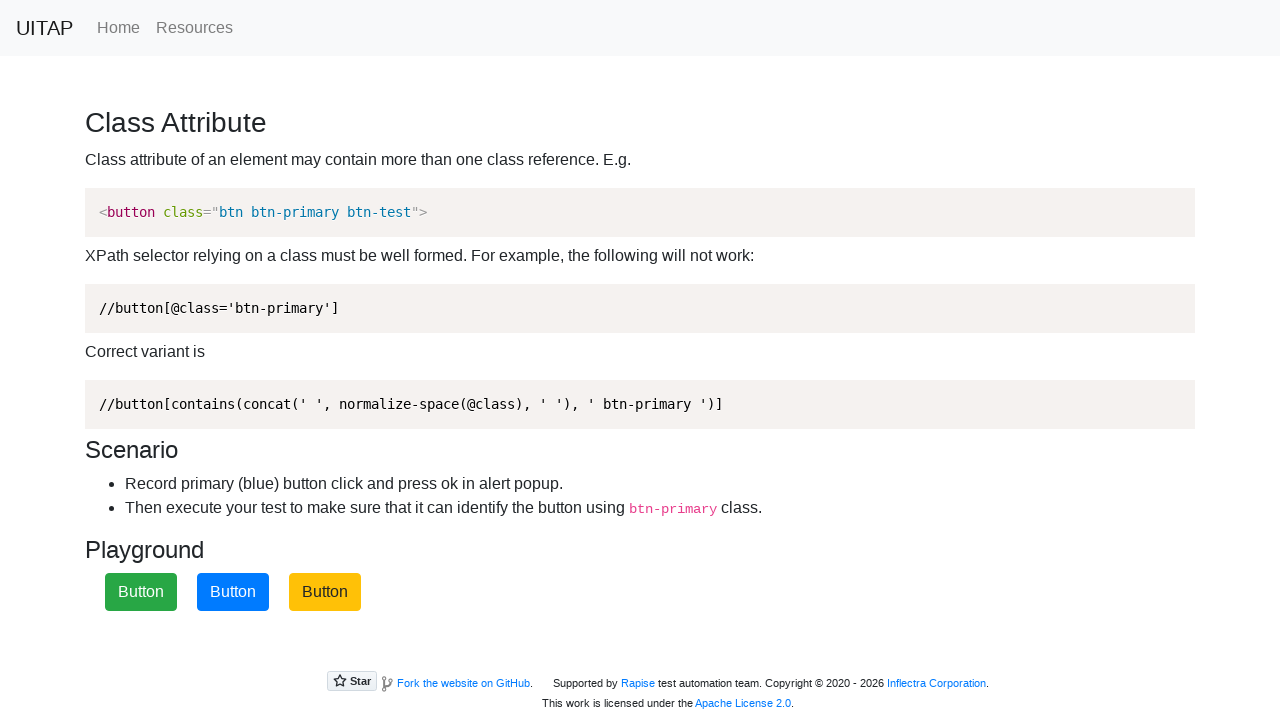

Clicked the blue button identified by CSS class .btn-primary at (233, 592) on .btn-primary
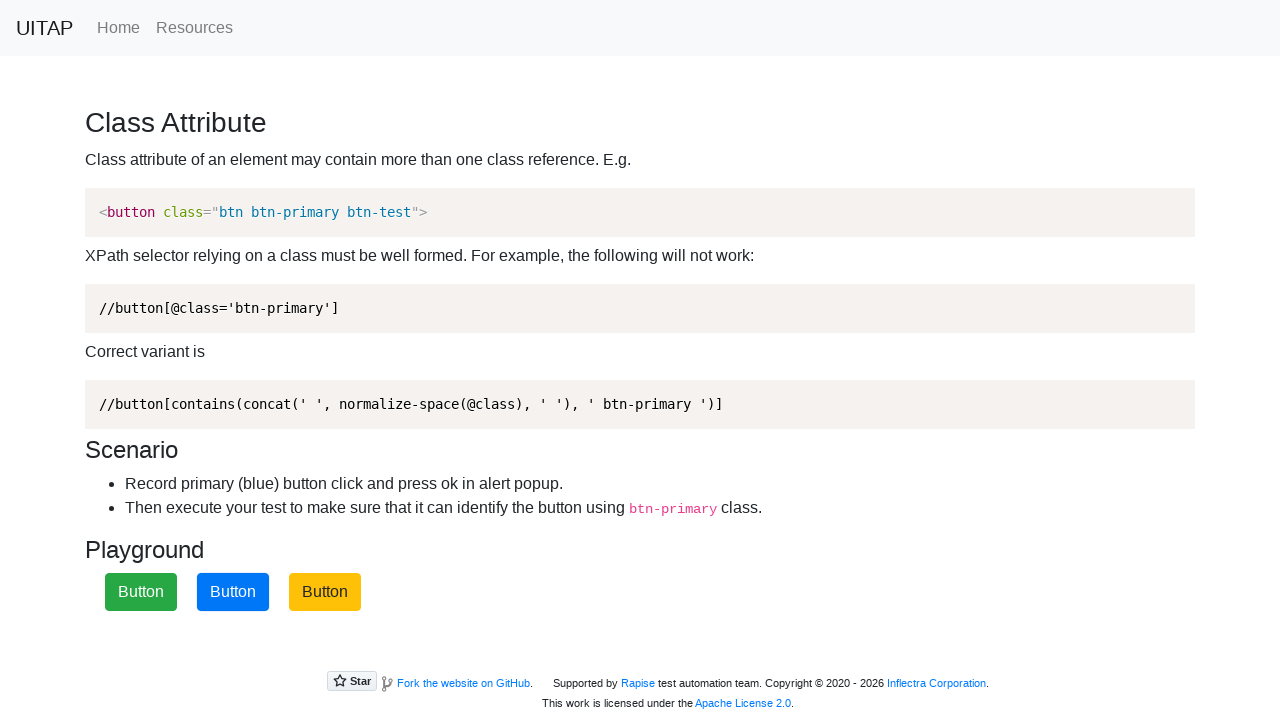

Set up dialog handler to accept any alert dialogs
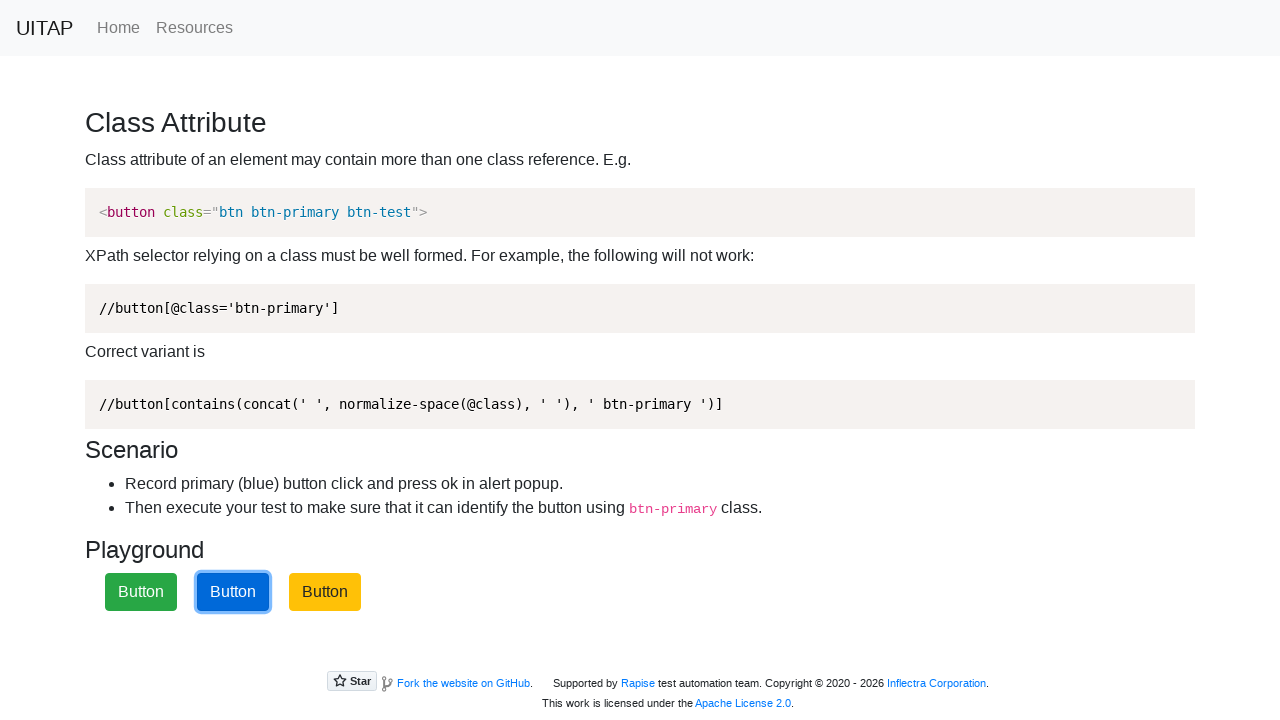

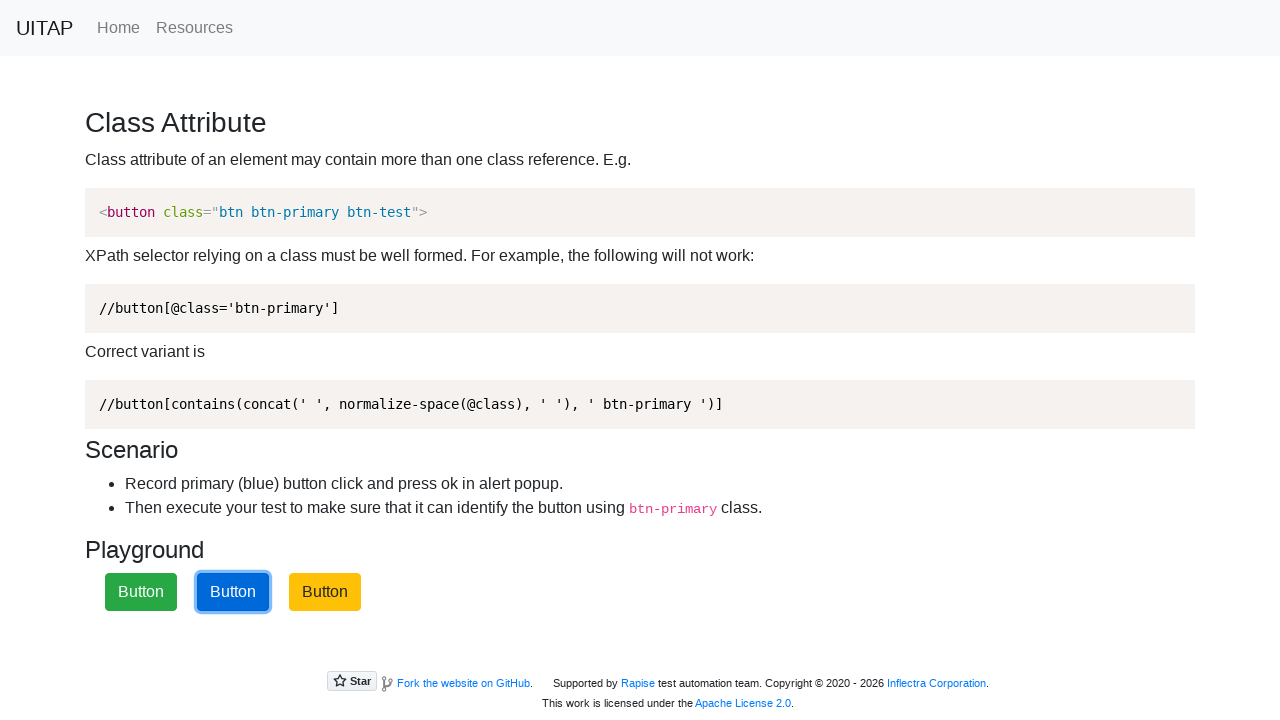